Navigates to SportyBet Nigeria football page and waits for match listings to load, verifying that match data is displayed on the page.

Starting URL: https://www.sportybet.com/ng/sport/football/today

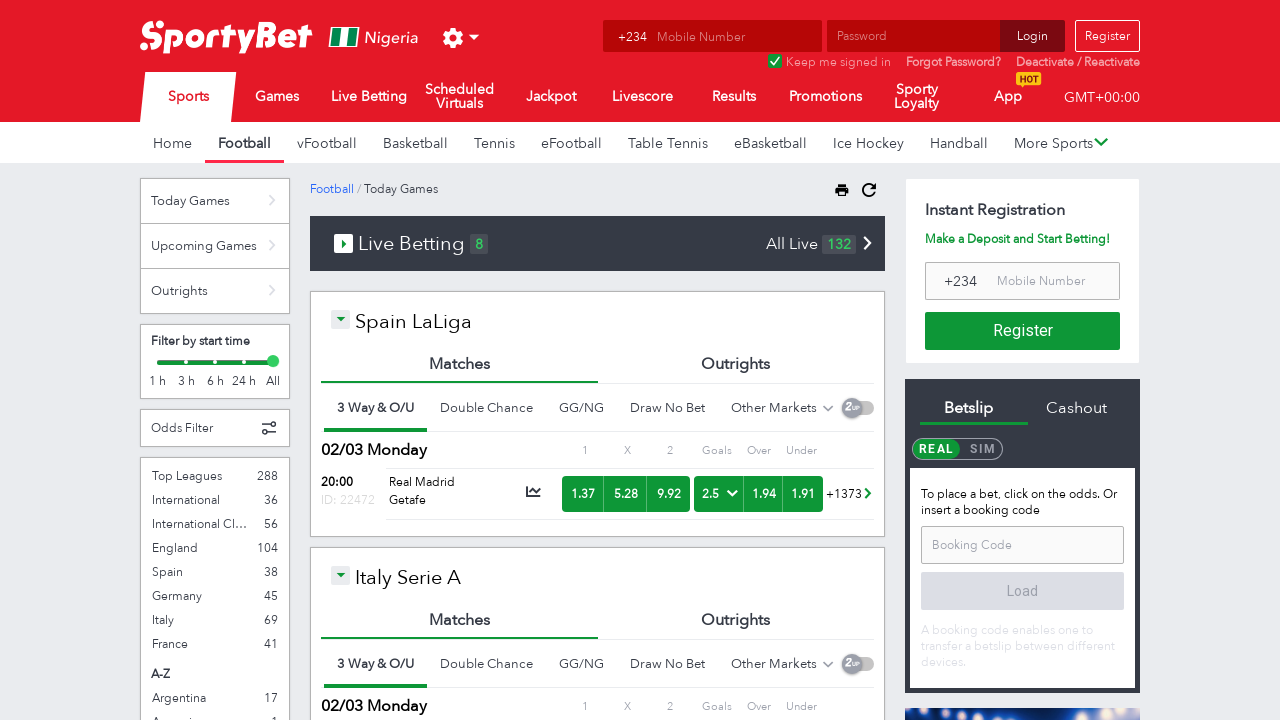

Navigated to SportyBet Nigeria football page
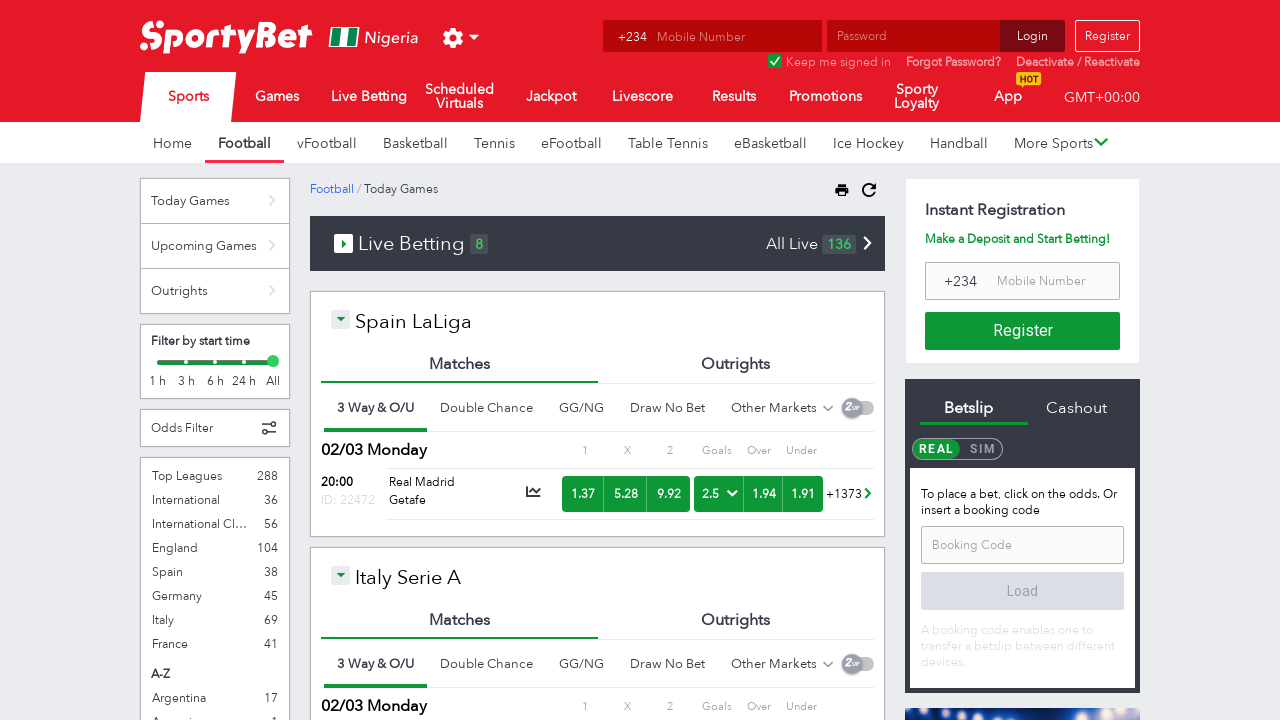

Match listing rows loaded on the page
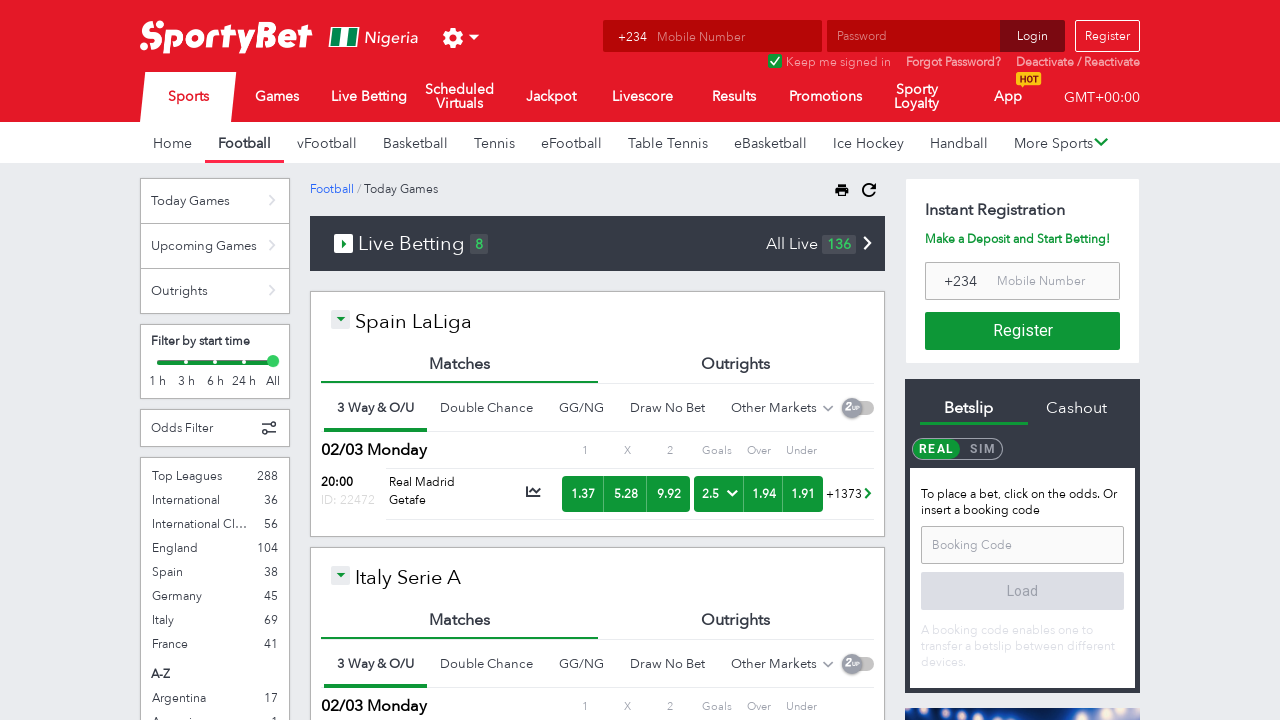

Match time elements are present
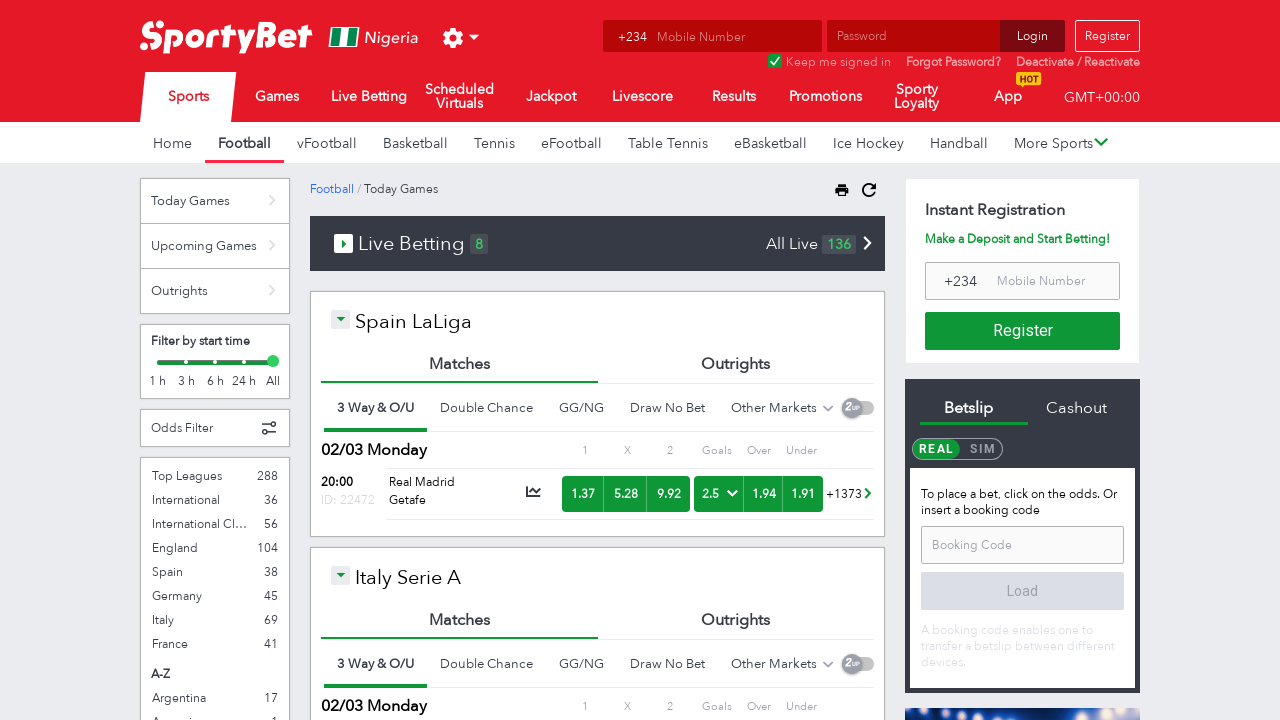

Home team elements are present
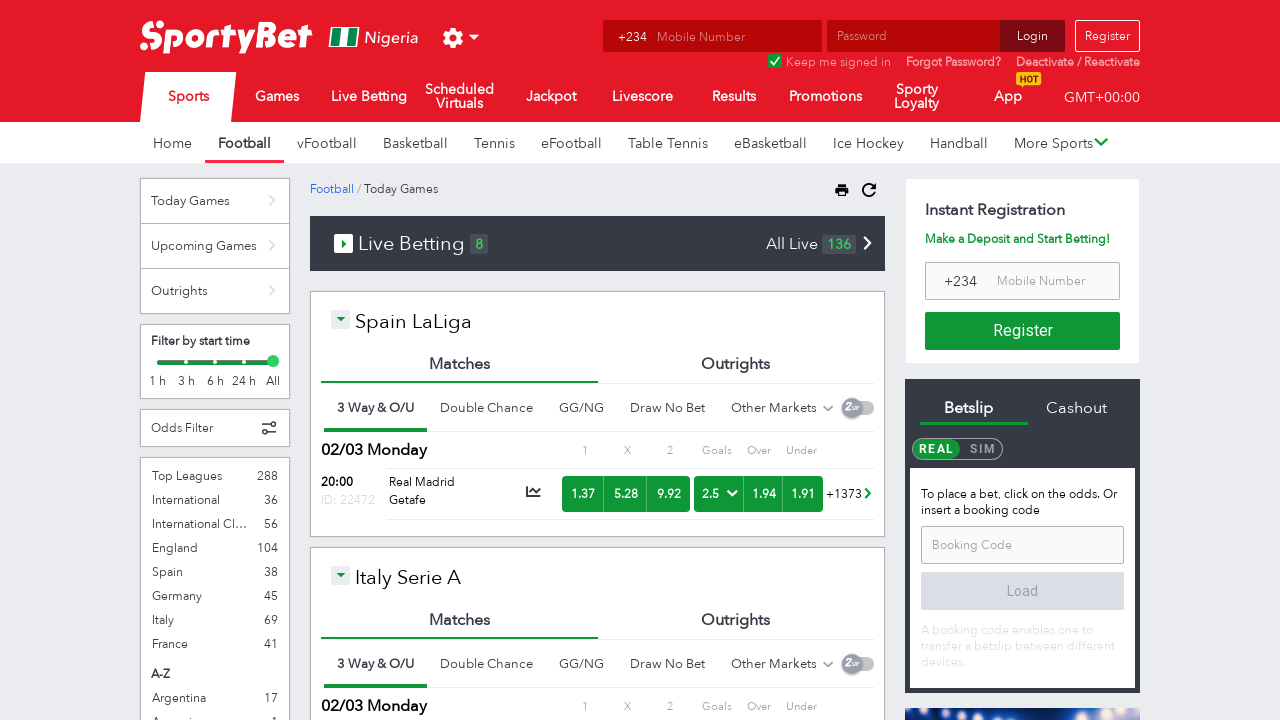

Away team elements are present
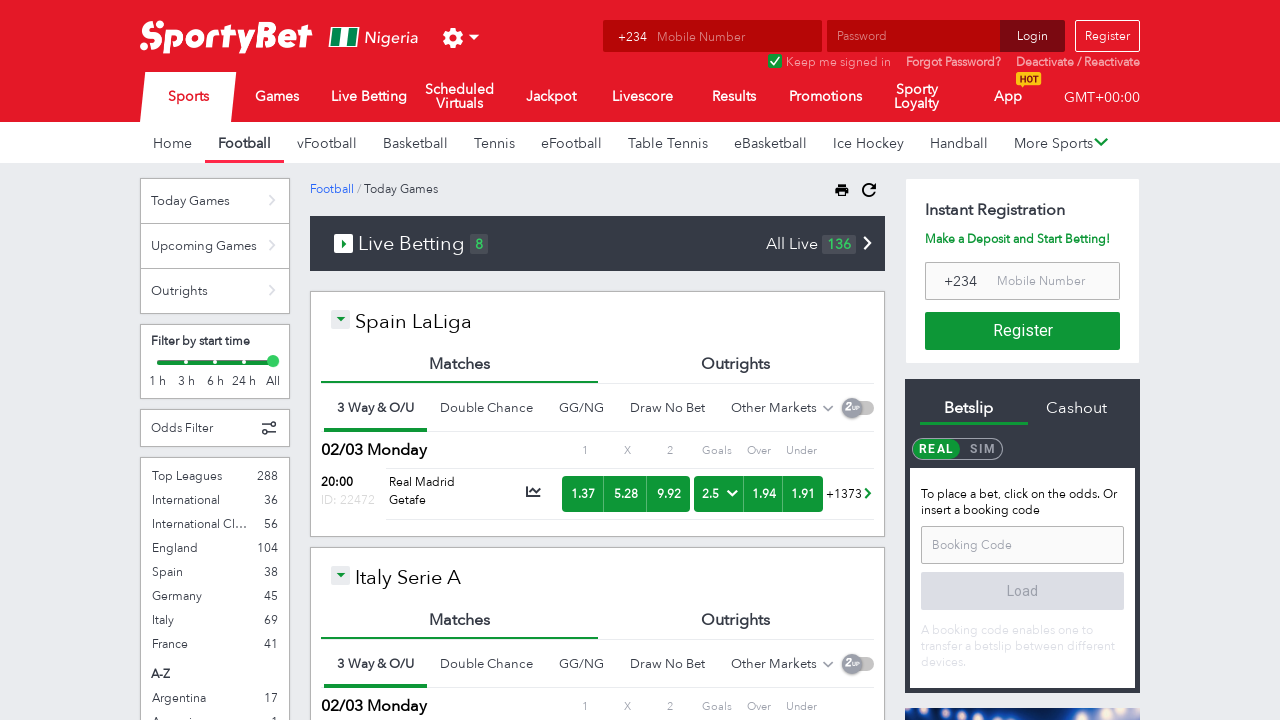

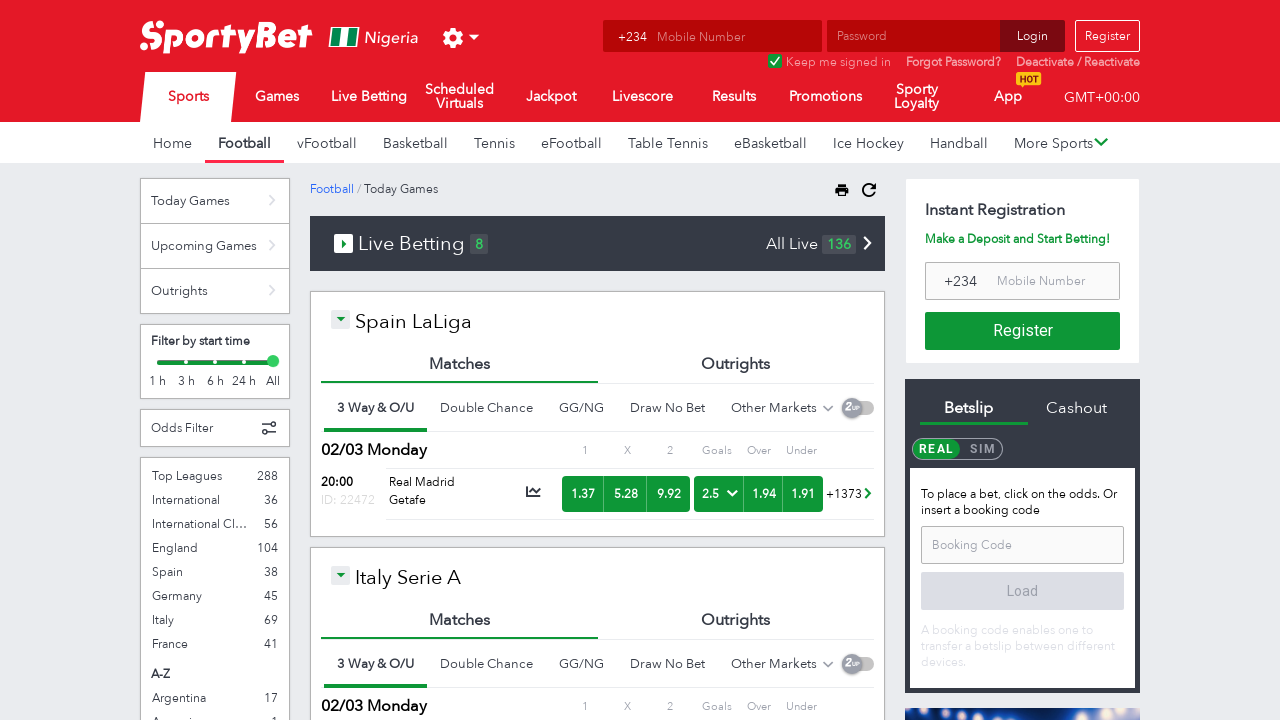